Tests CSS media queries by resizing browser window and verifying that responsive elements are displayed correctly

Starting URL: https://testpages.eviltester.com/styled/css-media-queries.html

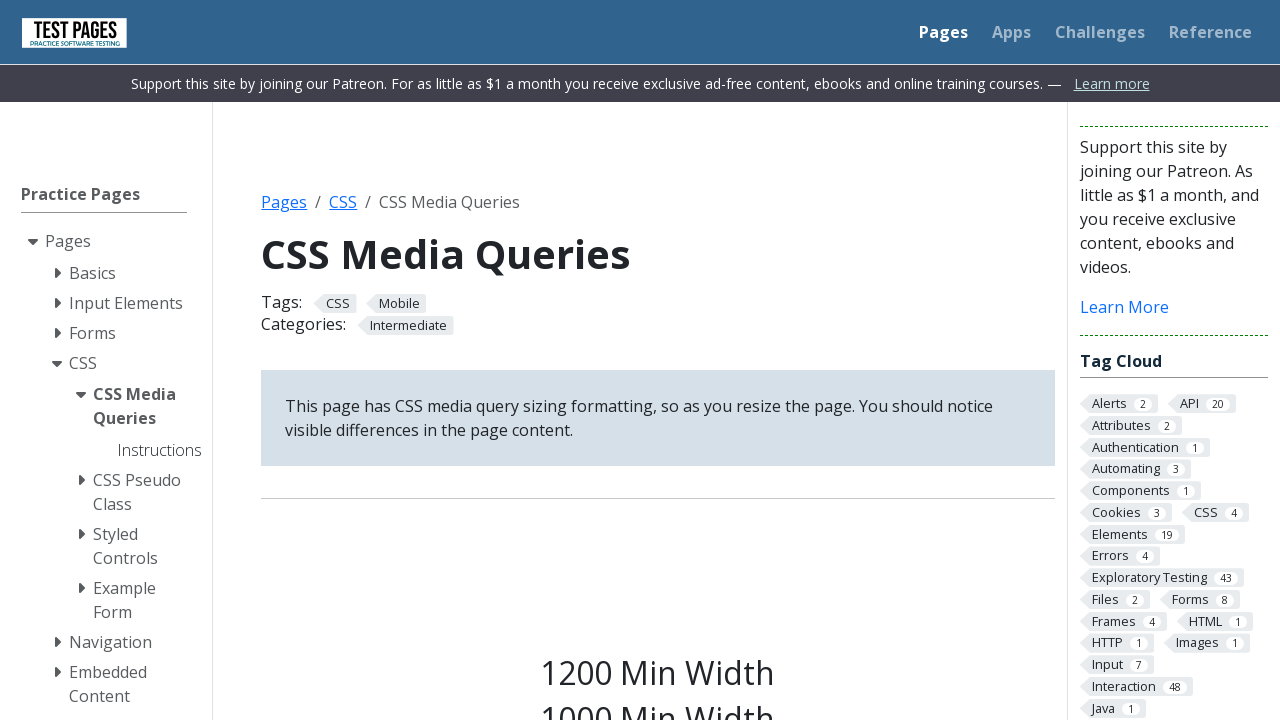

Set viewport size to 1220x1080
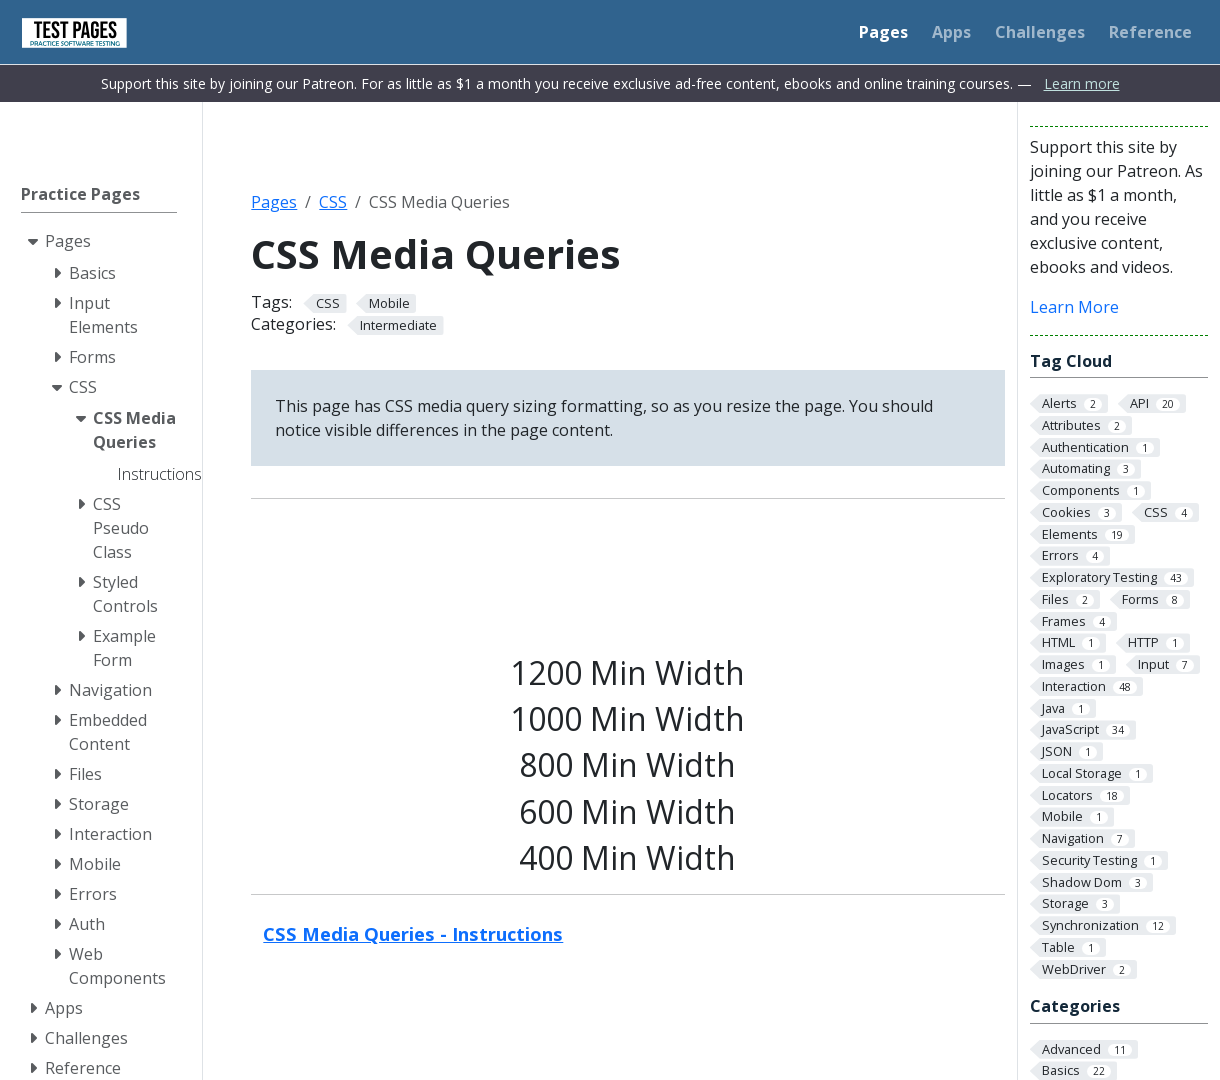

Responsive element with class 's1200' is visible at 1220px viewport width
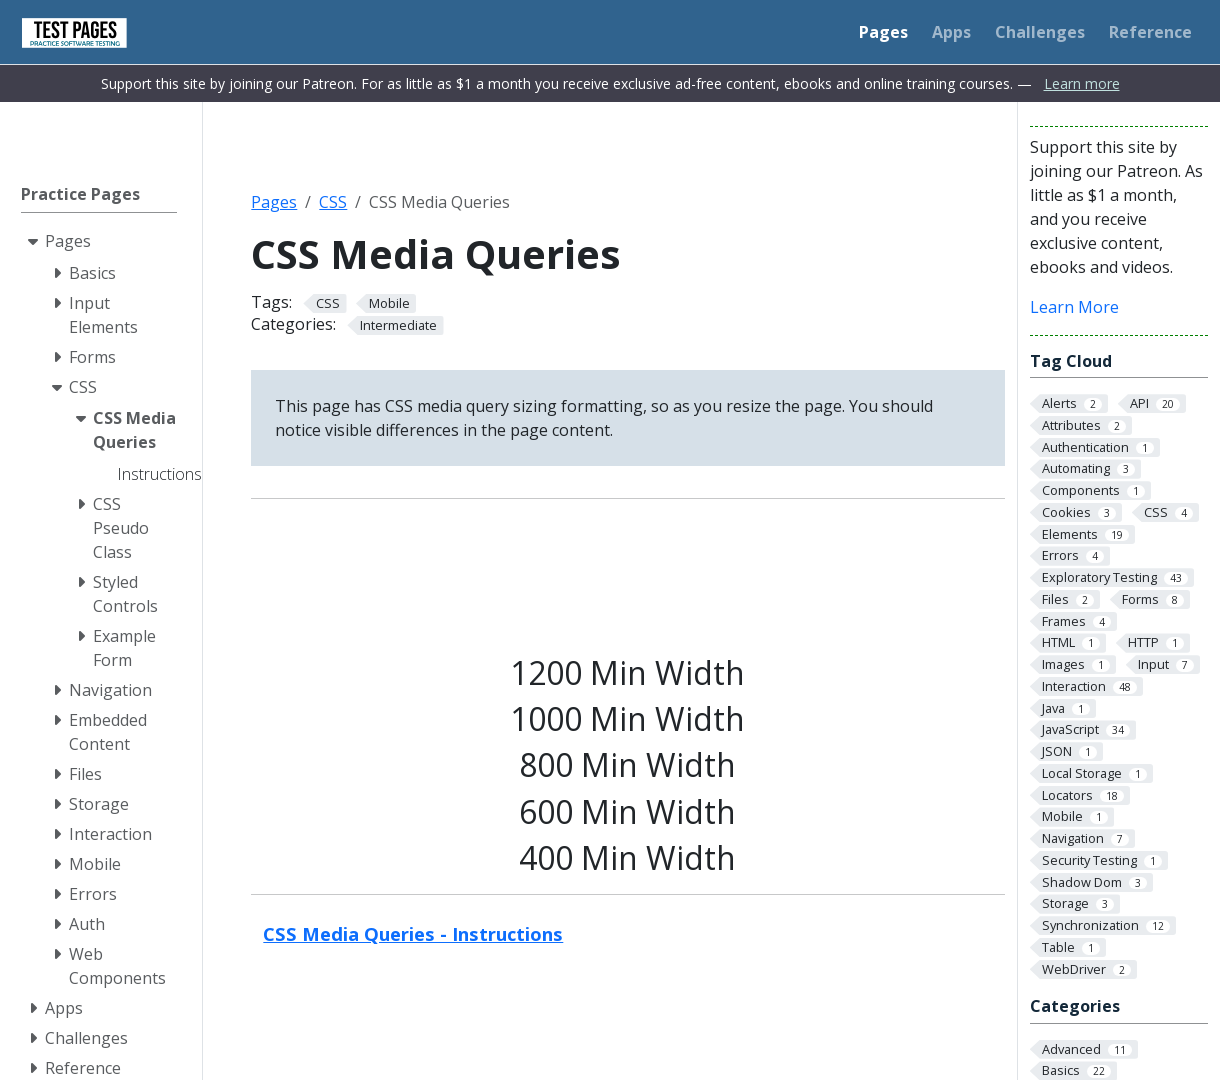

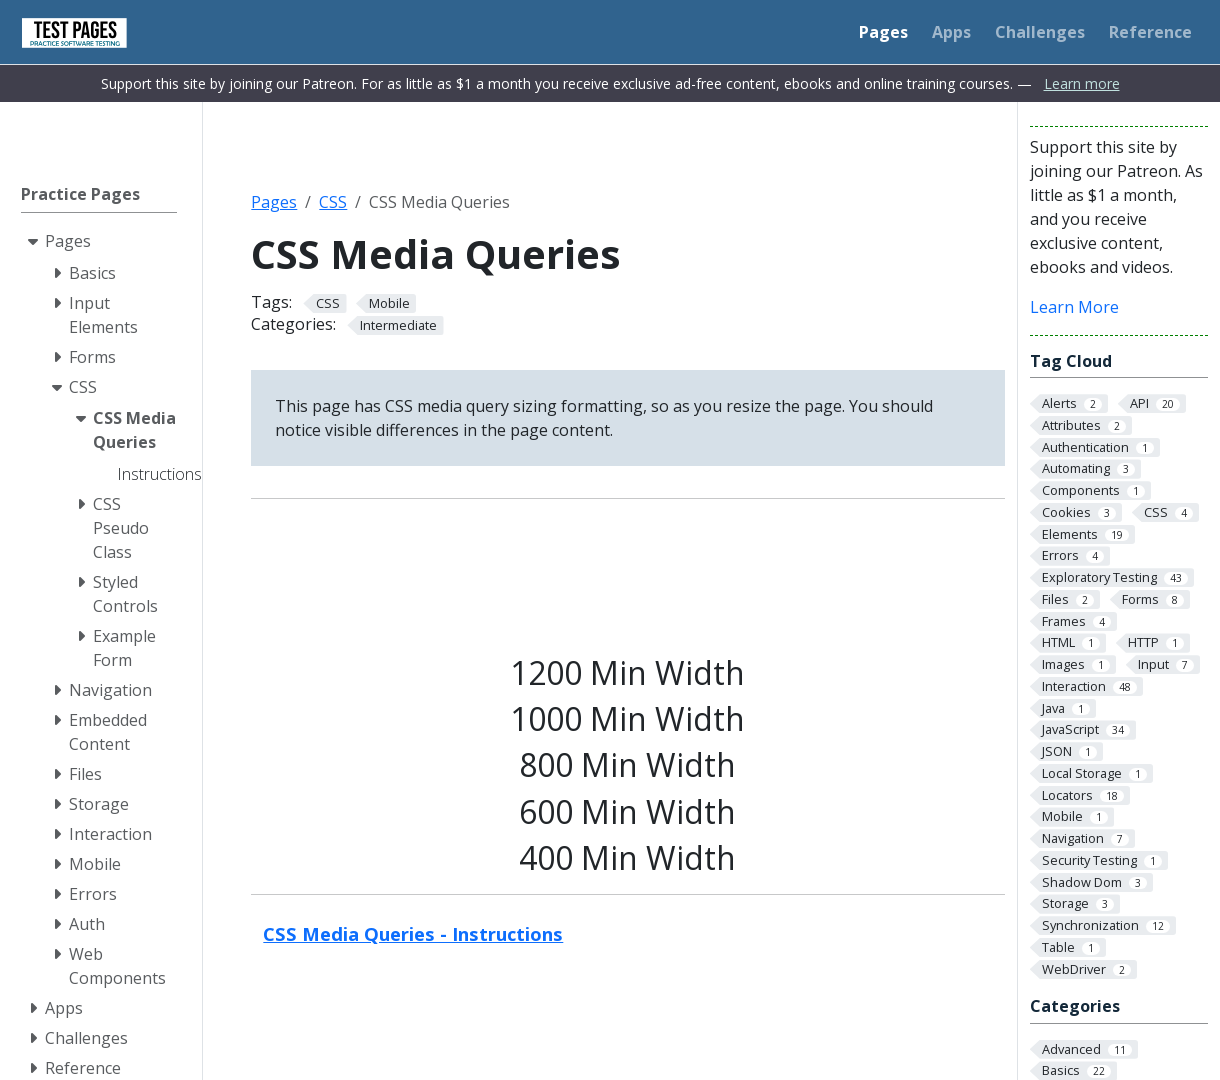